Tests e-commerce product search and cart functionality by searching for "ca", verifying products display, adding items to cart including finding and adding Cauliflower specifically.

Starting URL: https://rahulshettyacademy.com/seleniumPractise/#/

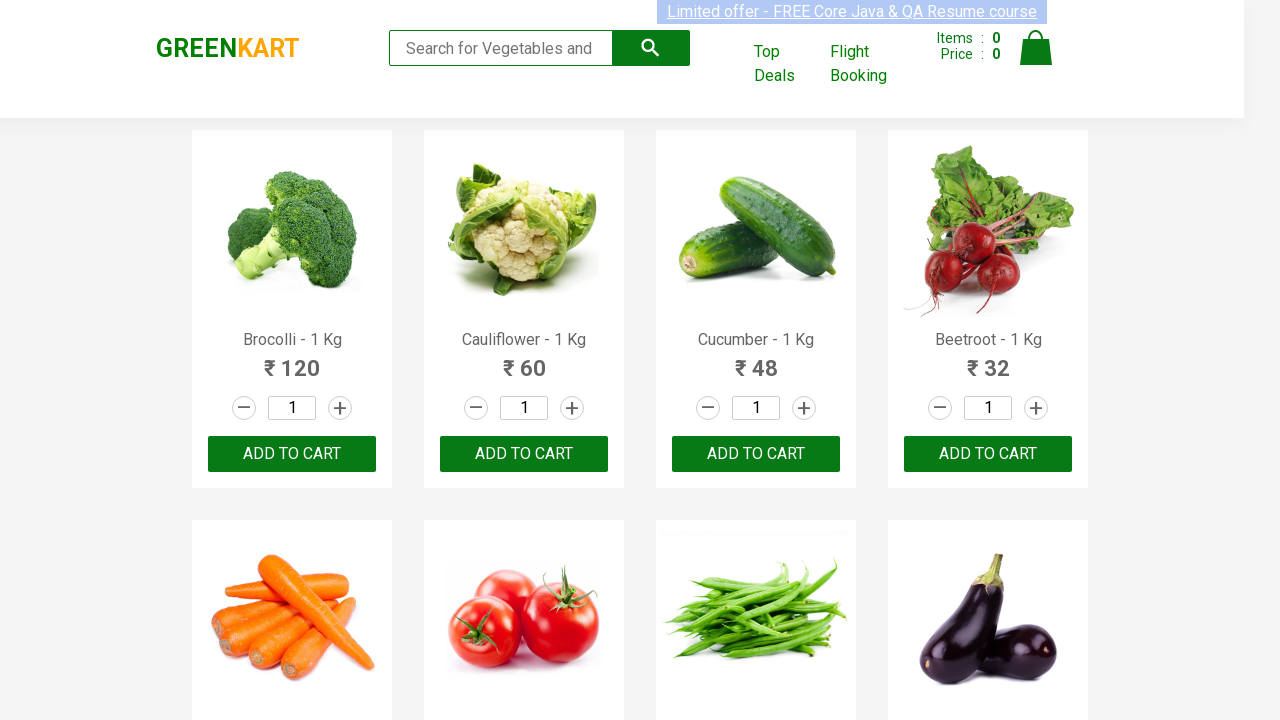

Filled search field with 'ca' on .search-keyword
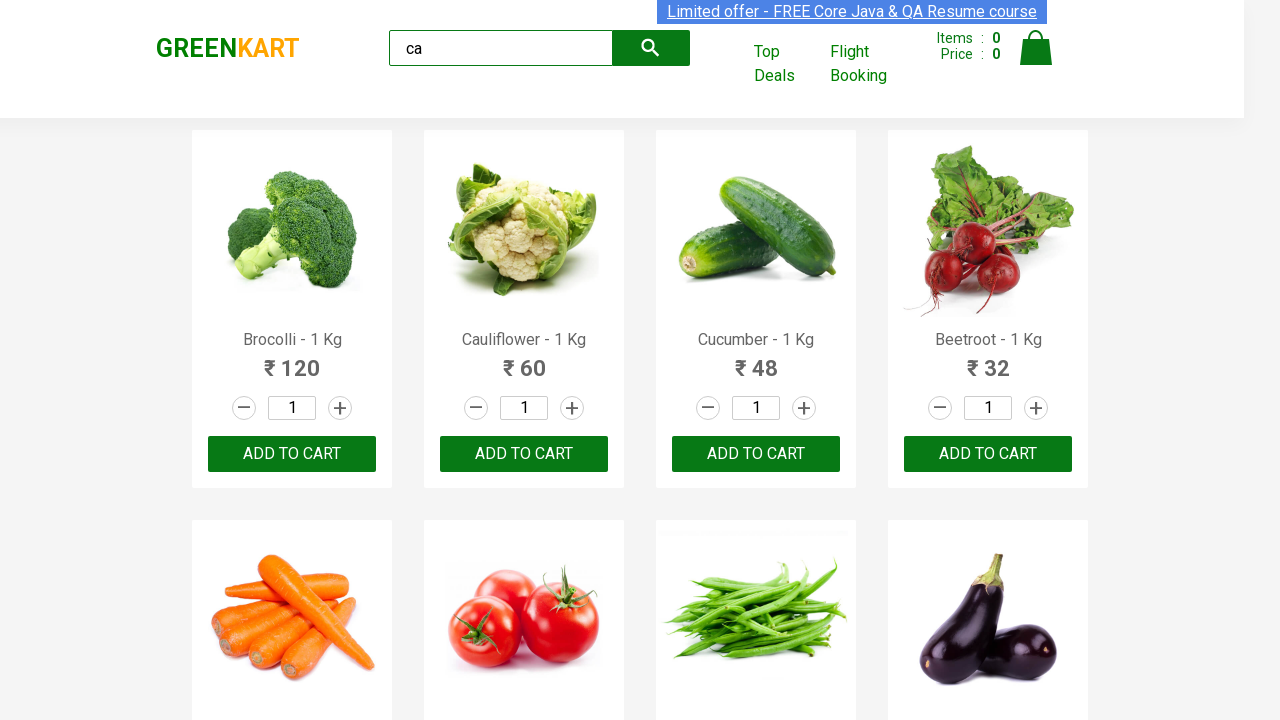

Pressed Enter to search for products containing 'ca' on .search-keyword
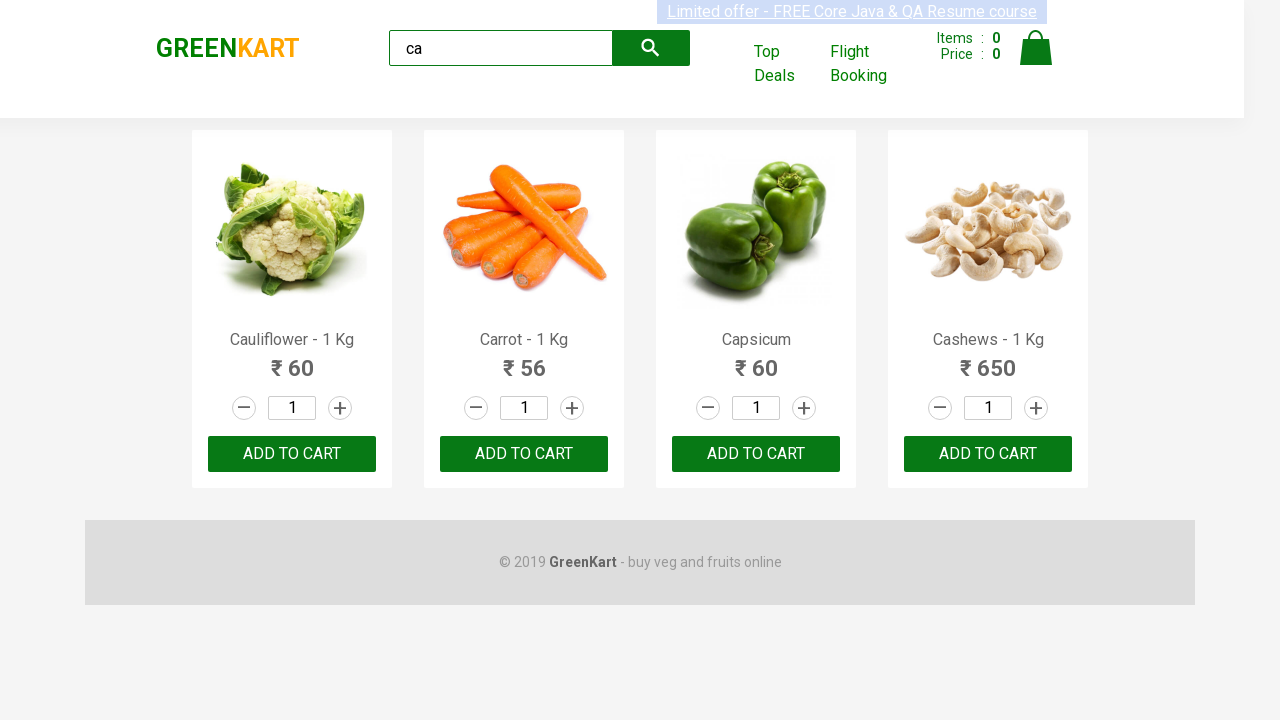

Waited for product elements to load
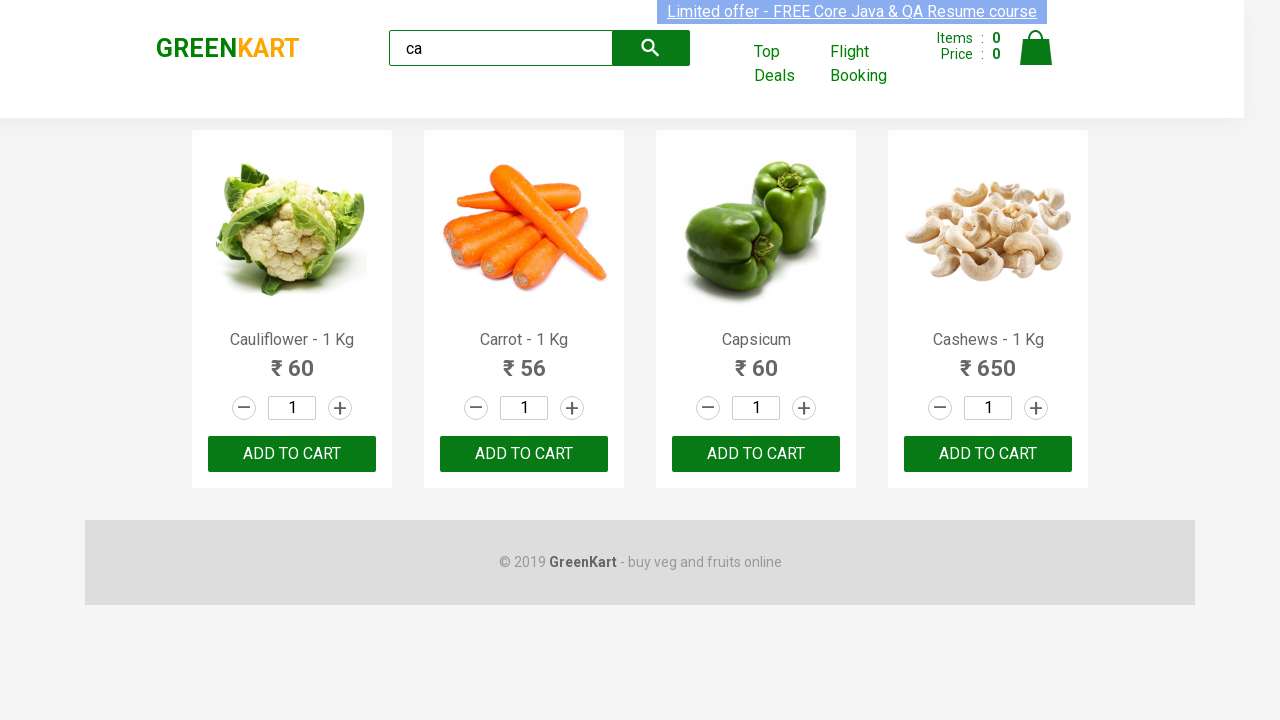

Verified at least one product is displayed
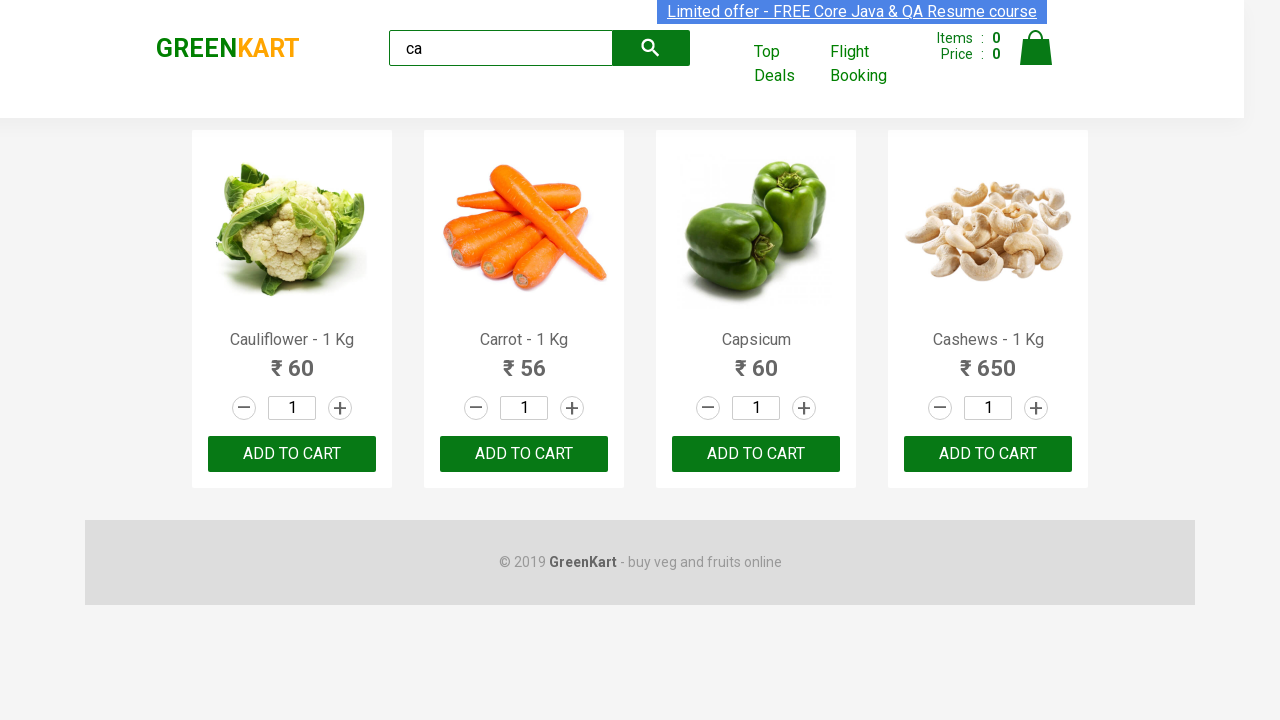

Added third product to cart at (756, 454) on .products .product >> nth=2 >> text=ADD TO CART
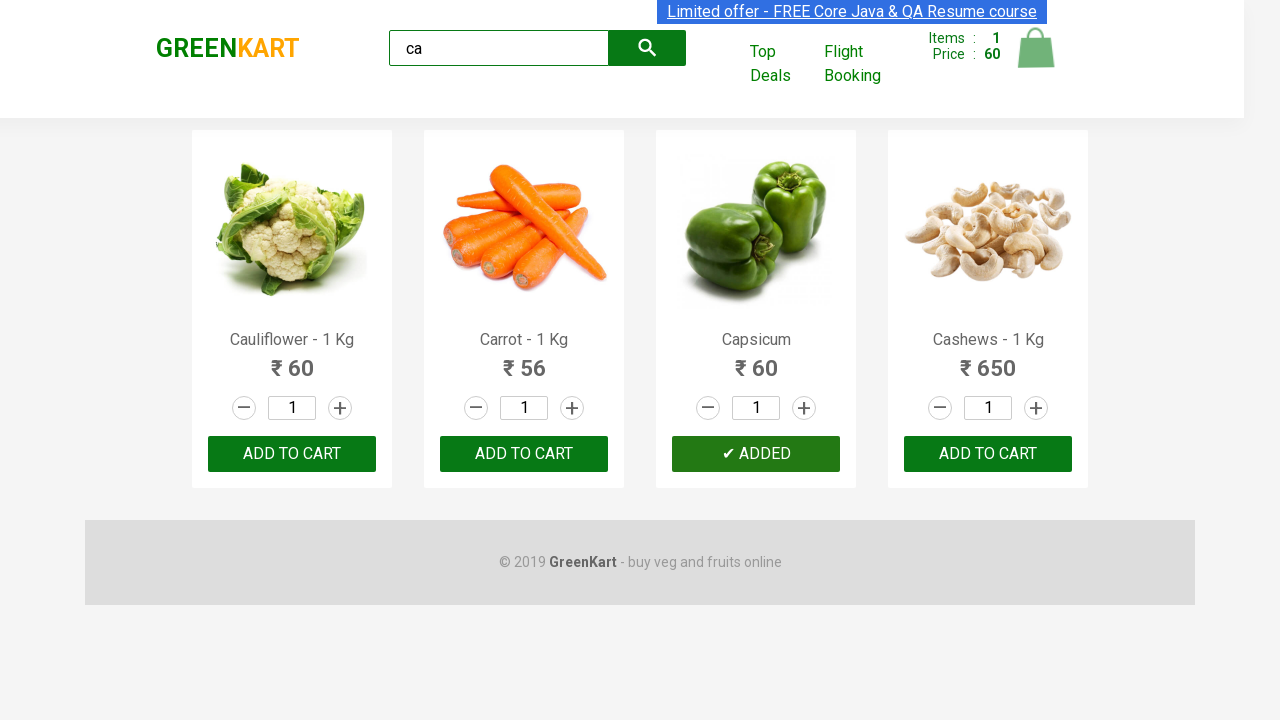

Retrieved all product elements from the page
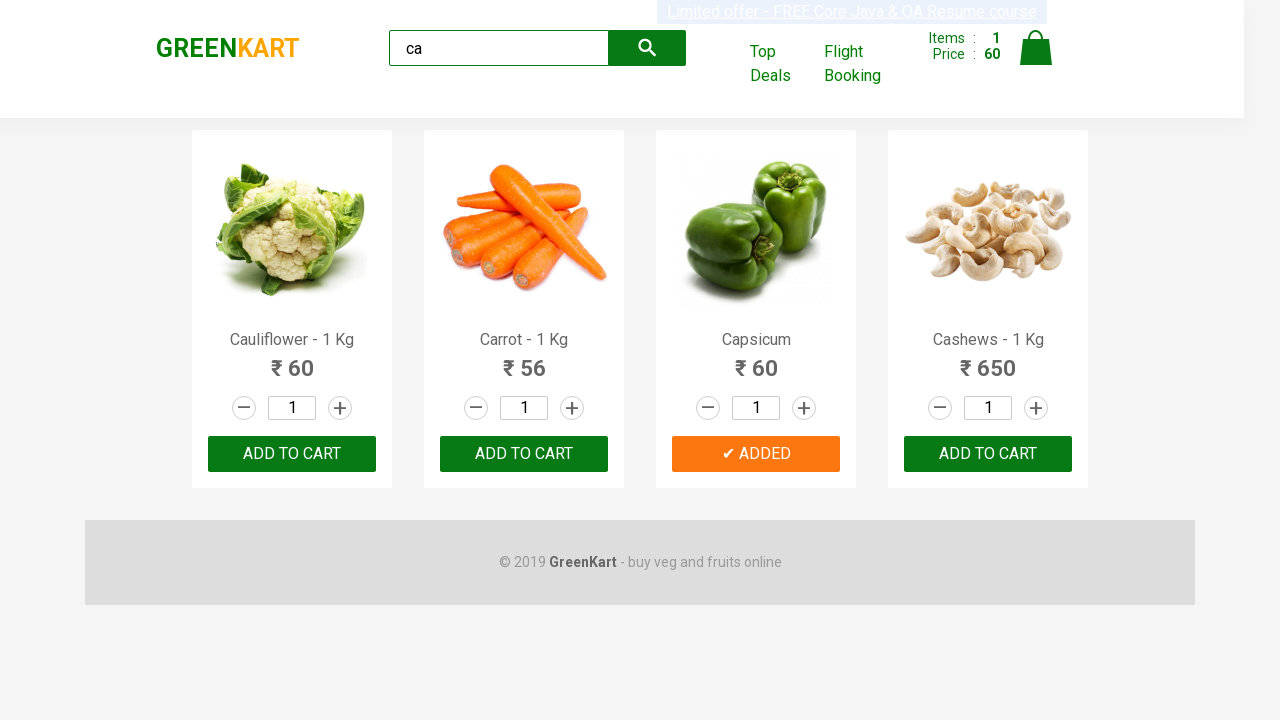

Retrieved product name: Cauliflower - 1 Kg
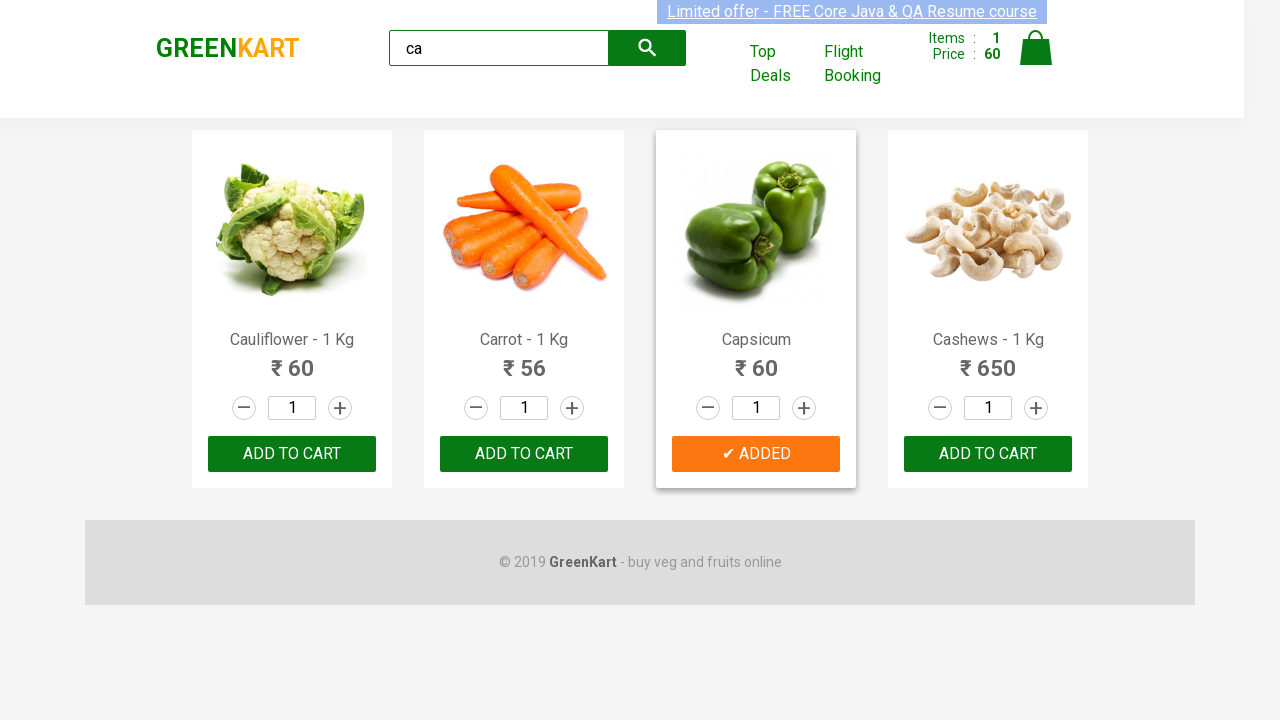

Found and clicked 'ADD TO CART' button for Cauliflower at (292, 454) on .products .product >> nth=0 >> button
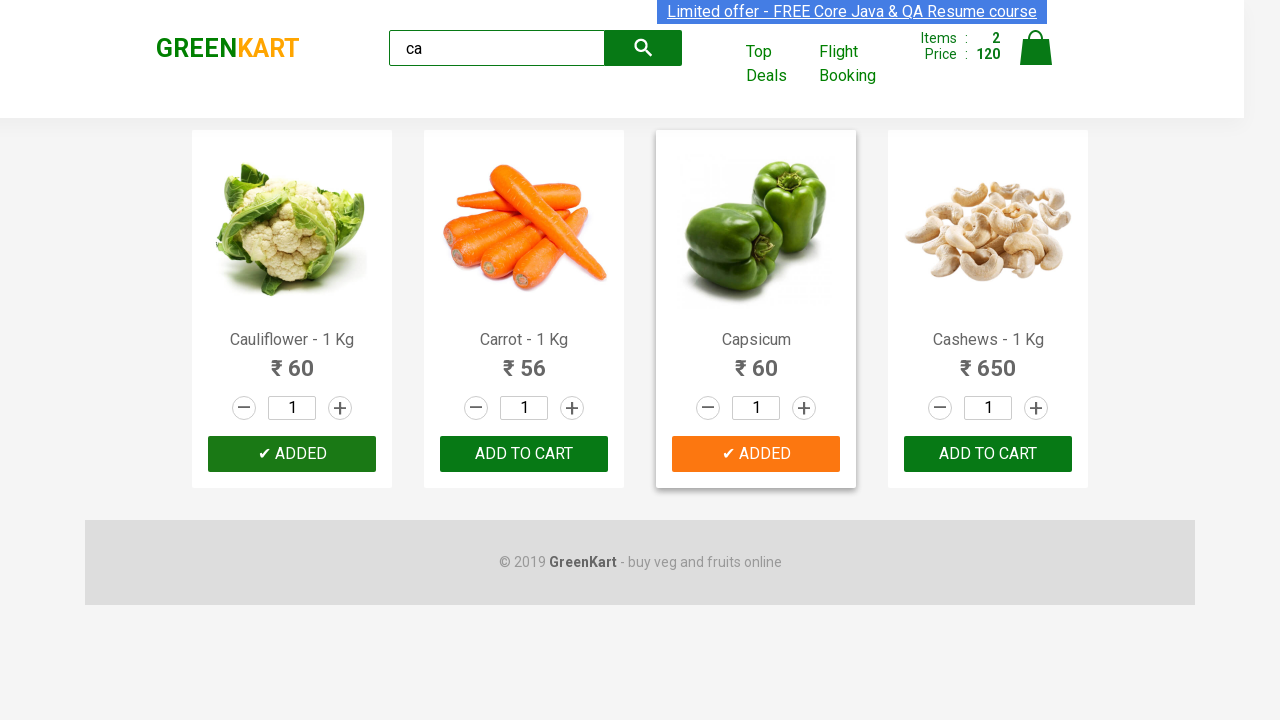

Retrieved brand text: GREENKART
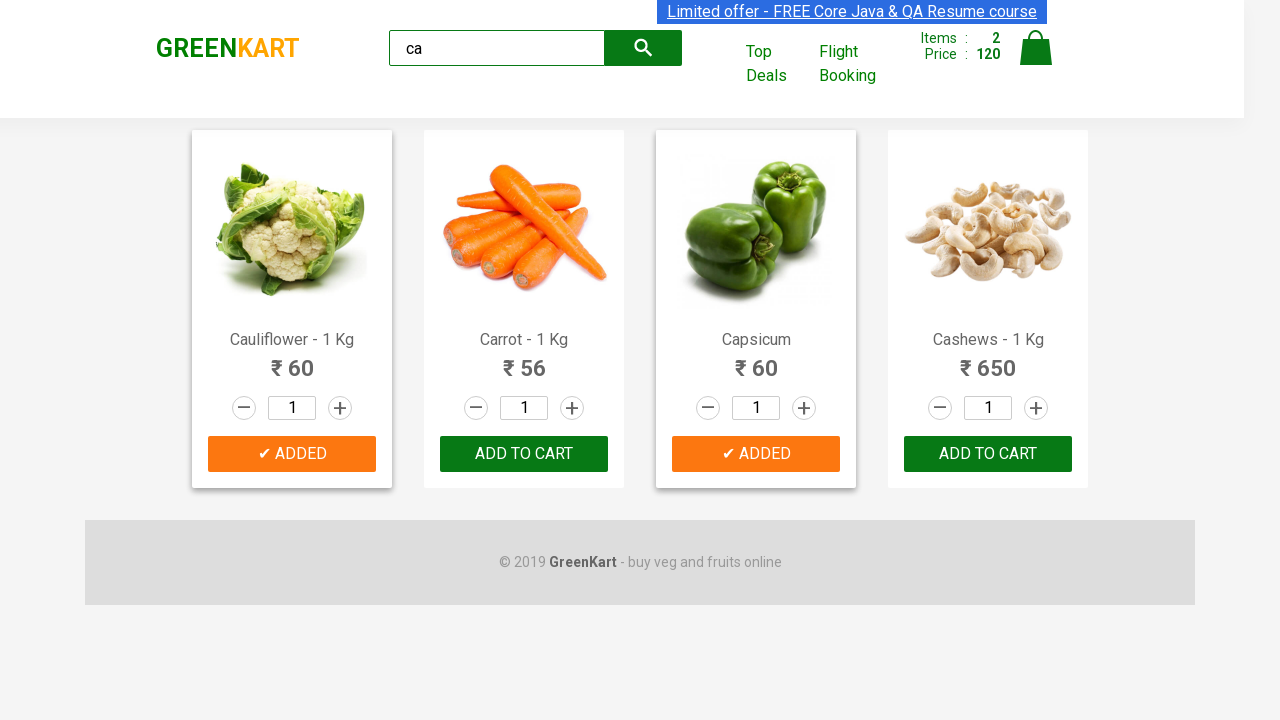

Verified brand text is 'GREENKART'
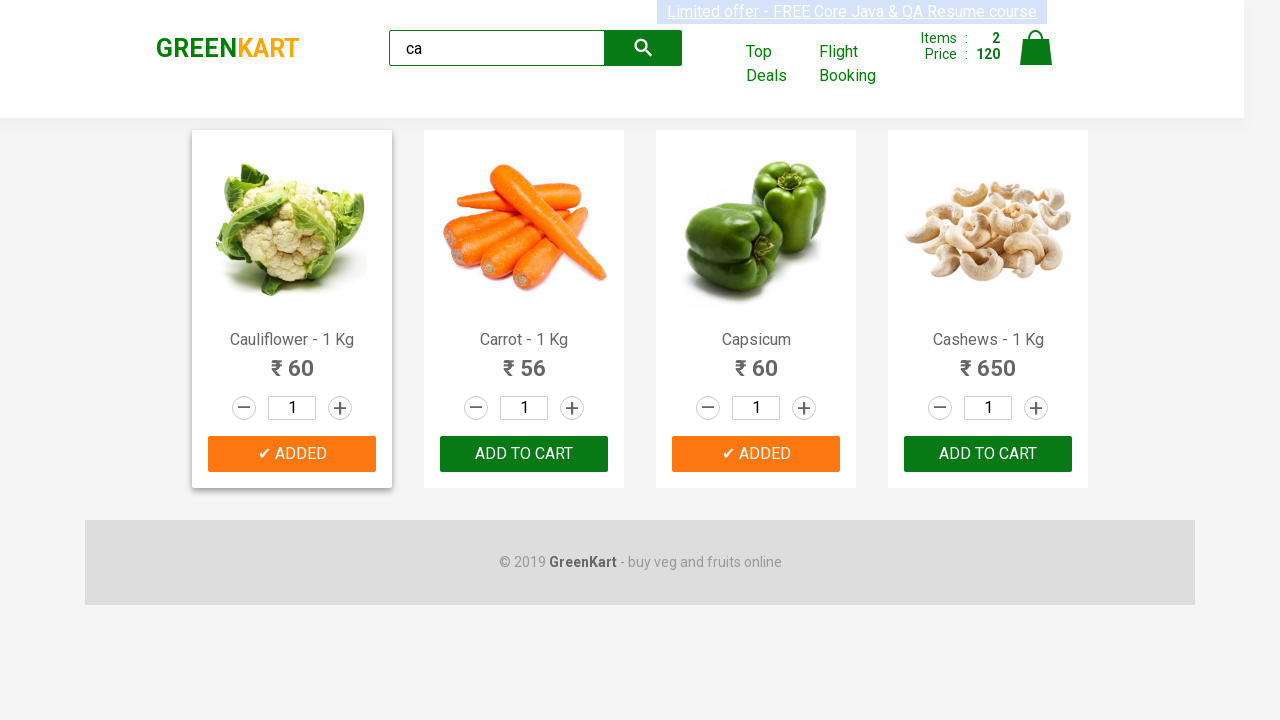

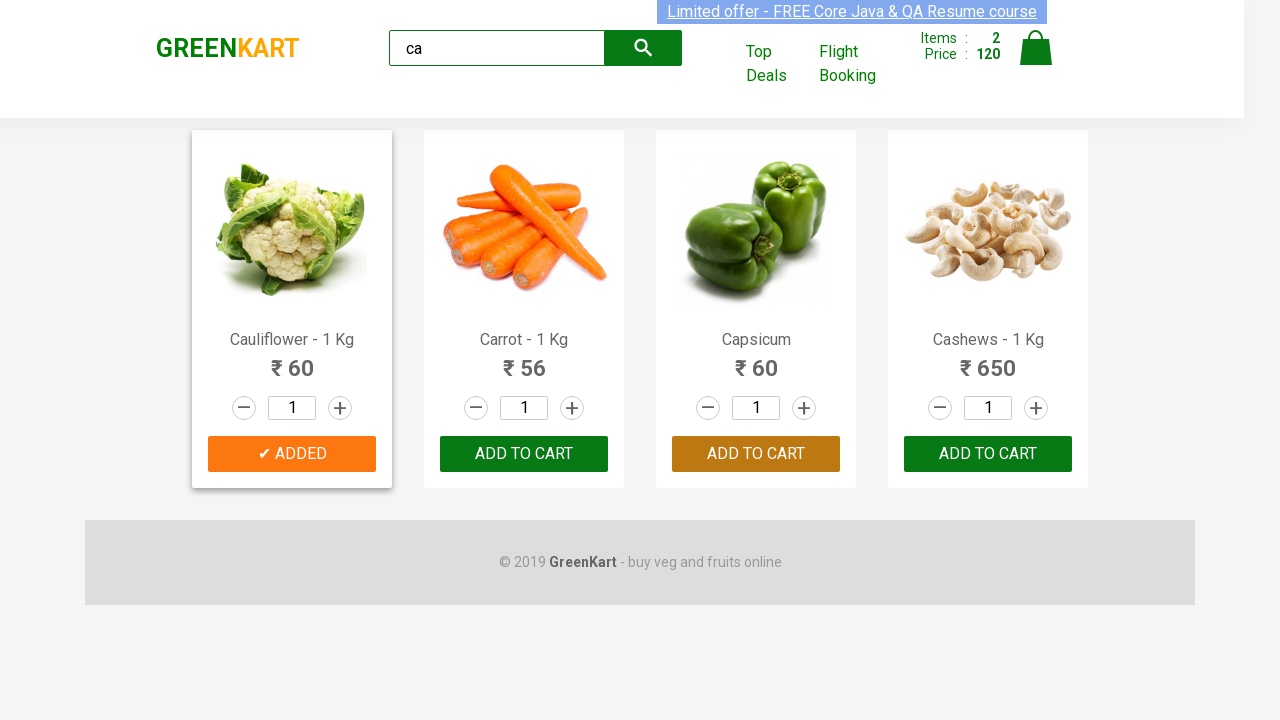